Tests text input functionality by entering a new button name and clicking the button to verify it updates

Starting URL: http://www.uitestingplayground.com/textinput

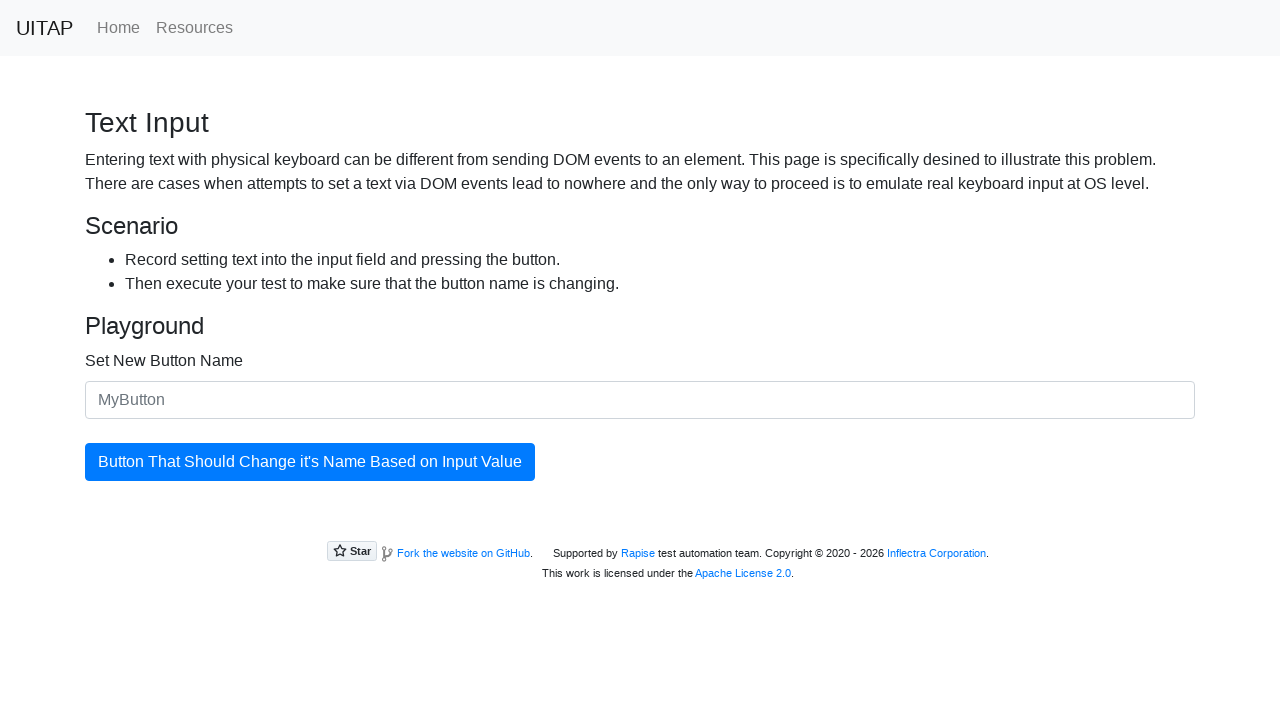

Filled button name input field with 'Changed Button Name' on #newButtonName
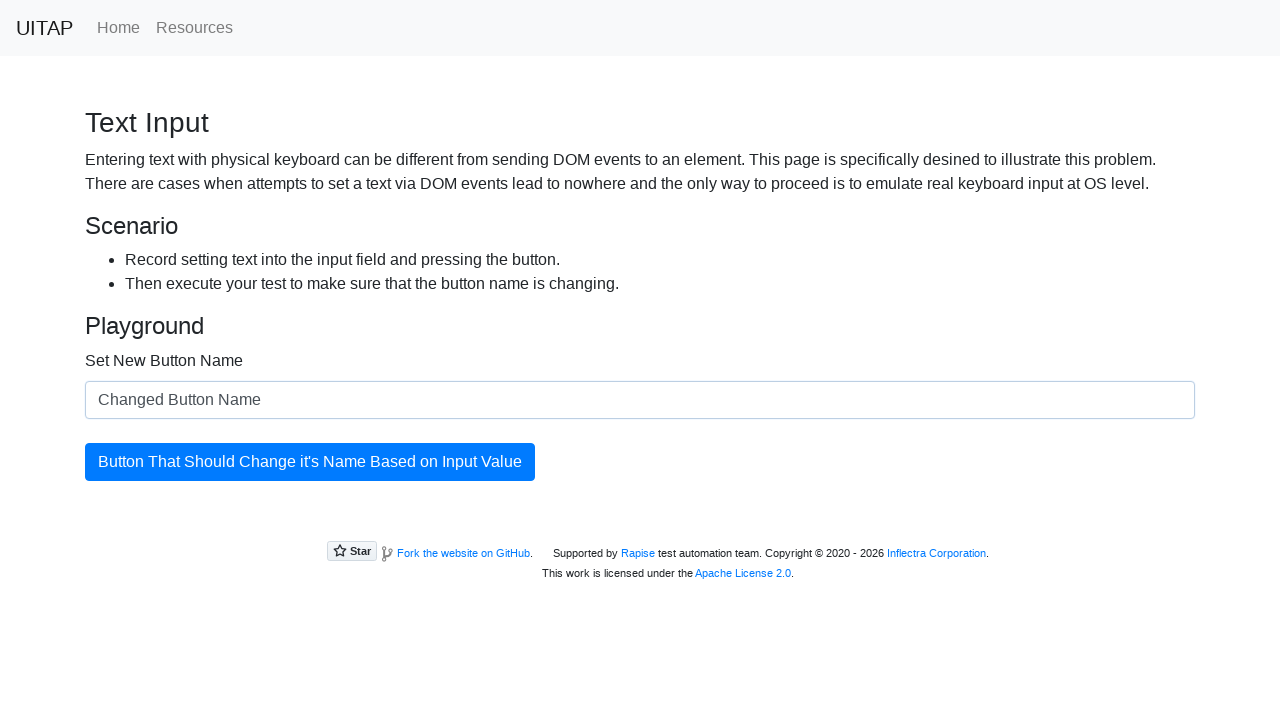

Clicked the updating button at (310, 462) on #updatingButton
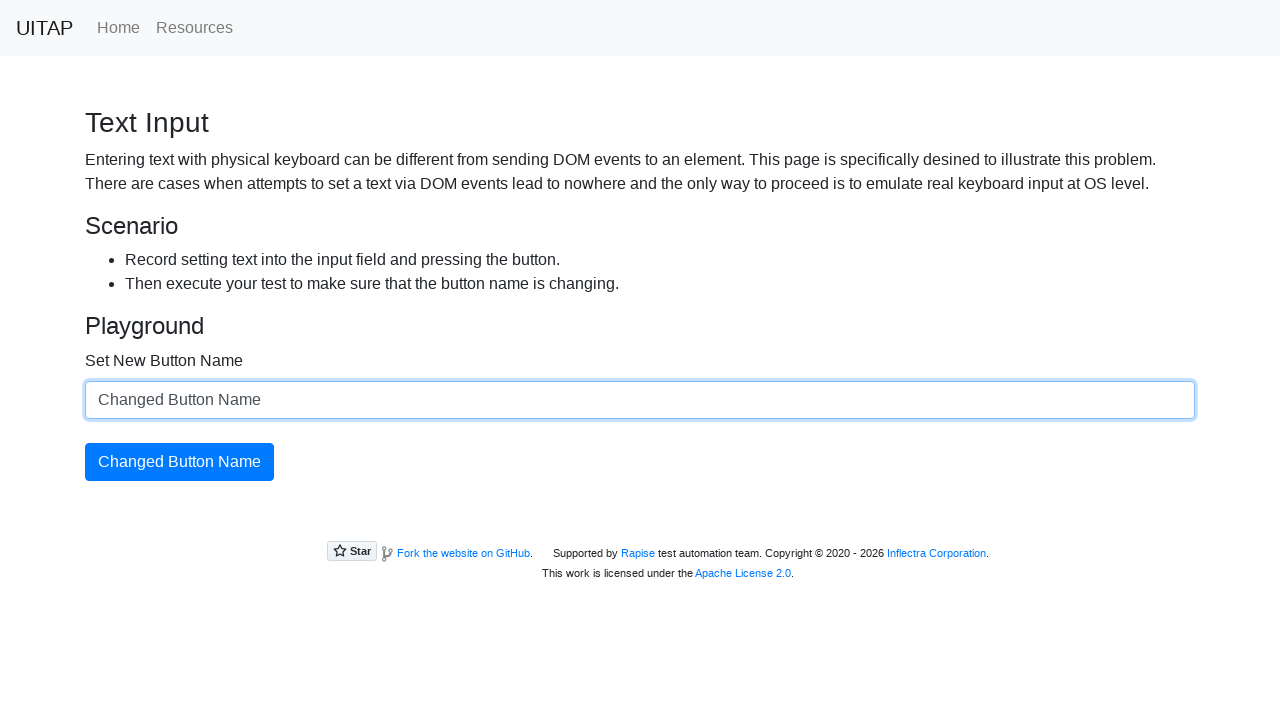

Retrieved updated button text content
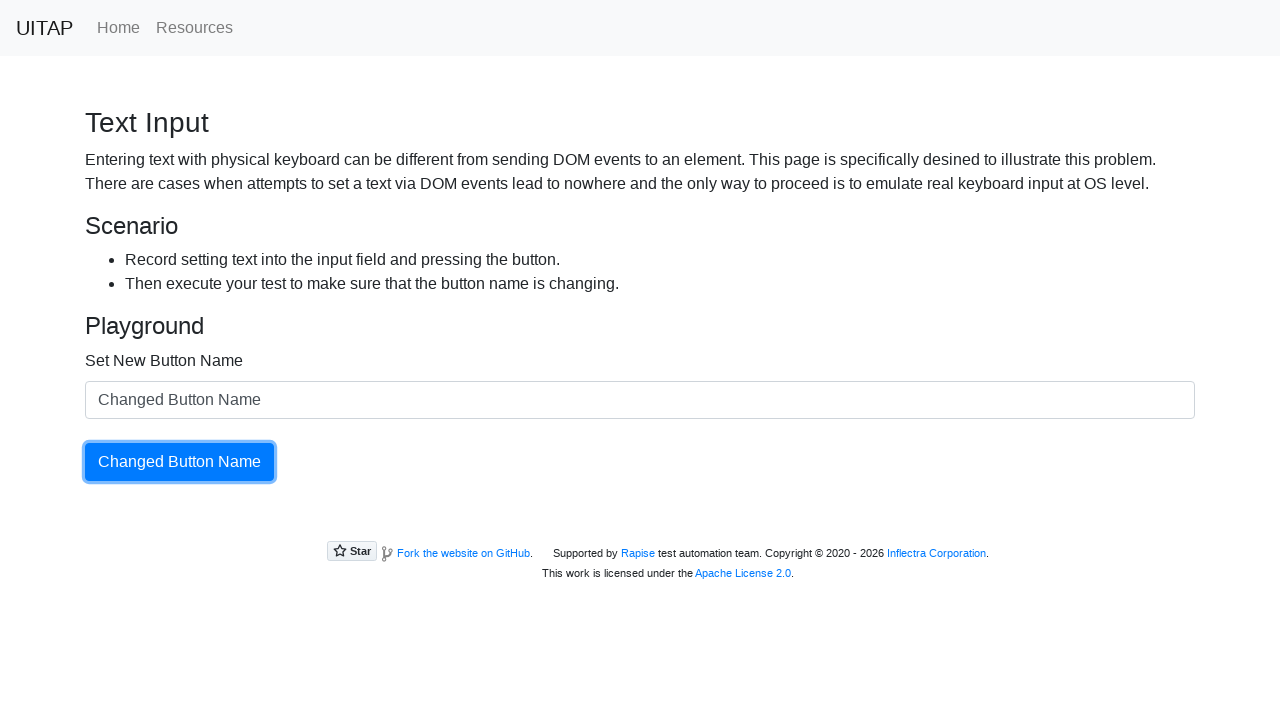

Verified button text matches the new button name
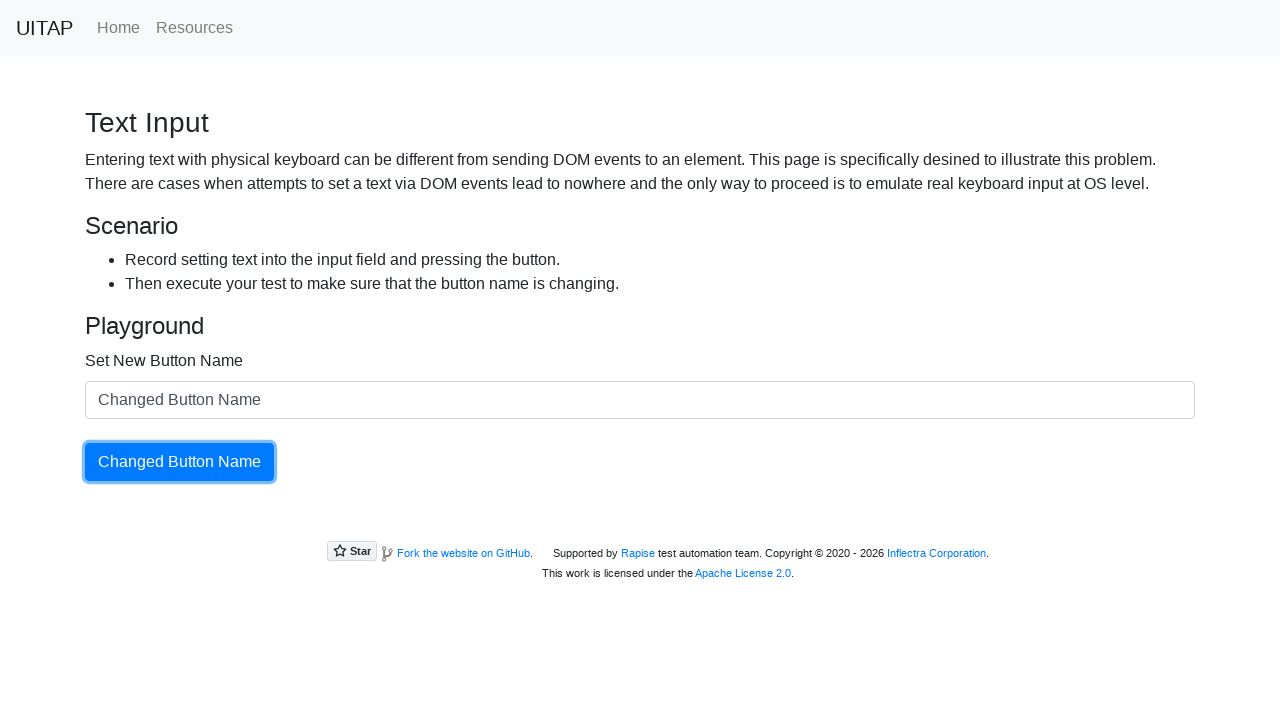

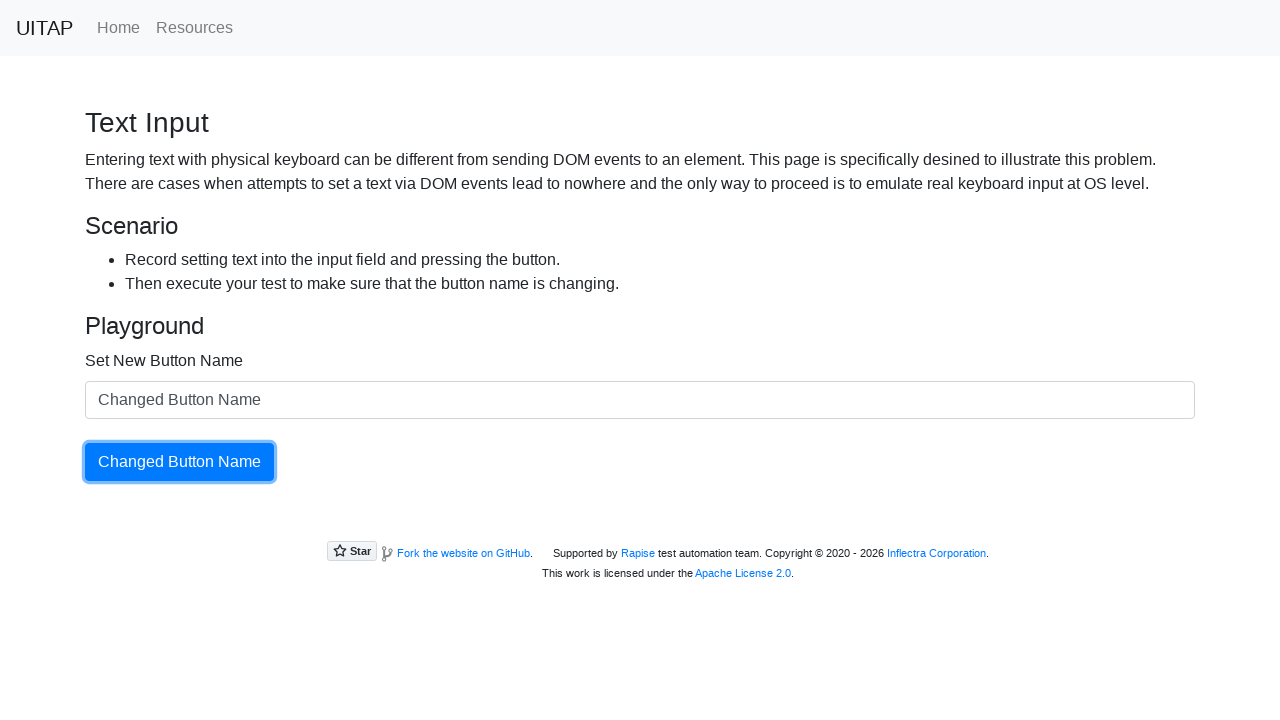